Tests adding todo items by creating two todos and verifying they appear in the list with correct text.

Starting URL: https://demo.playwright.dev/todomvc

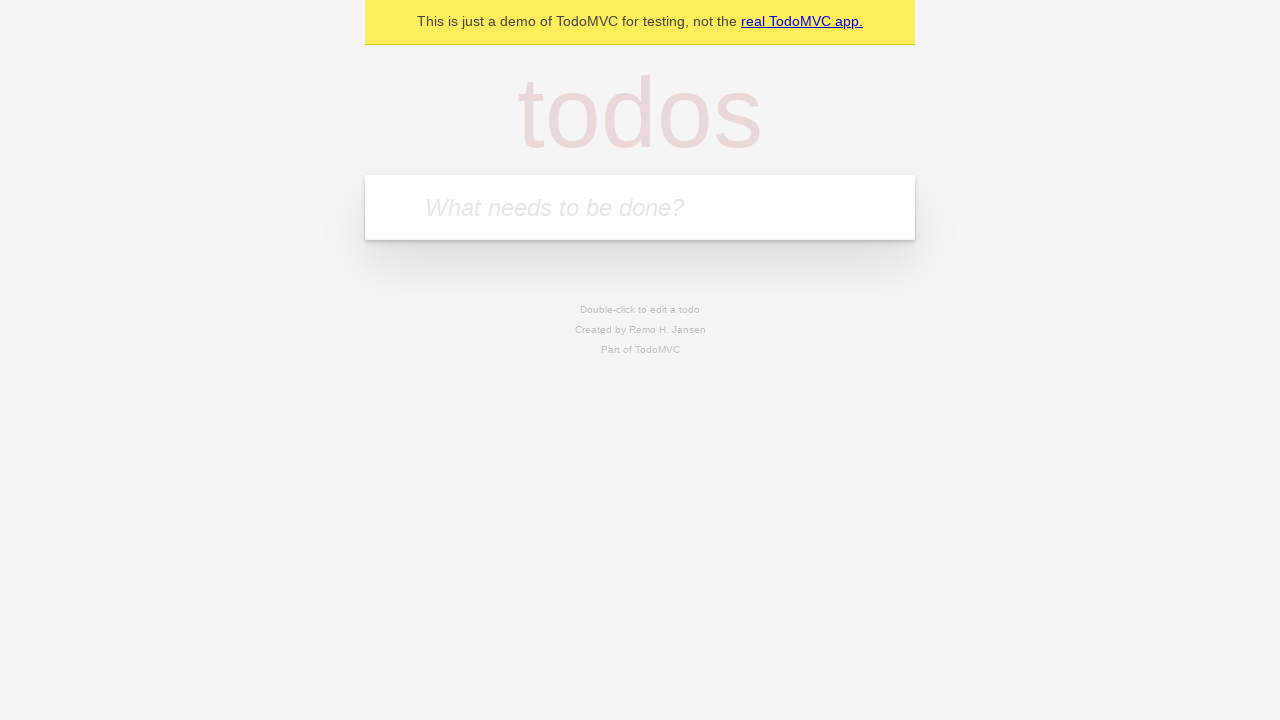

Located the todo input field
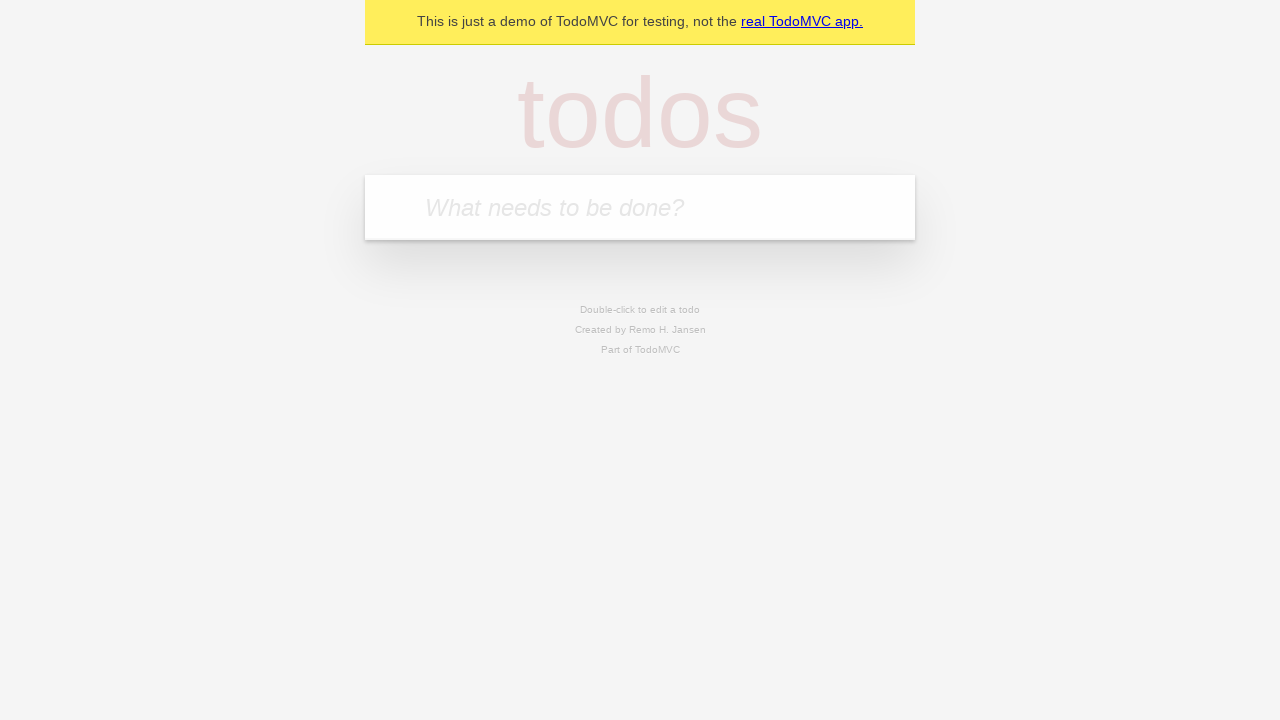

Filled first todo with 'buy some cheese' on internal:attr=[placeholder="What needs to be done?"i]
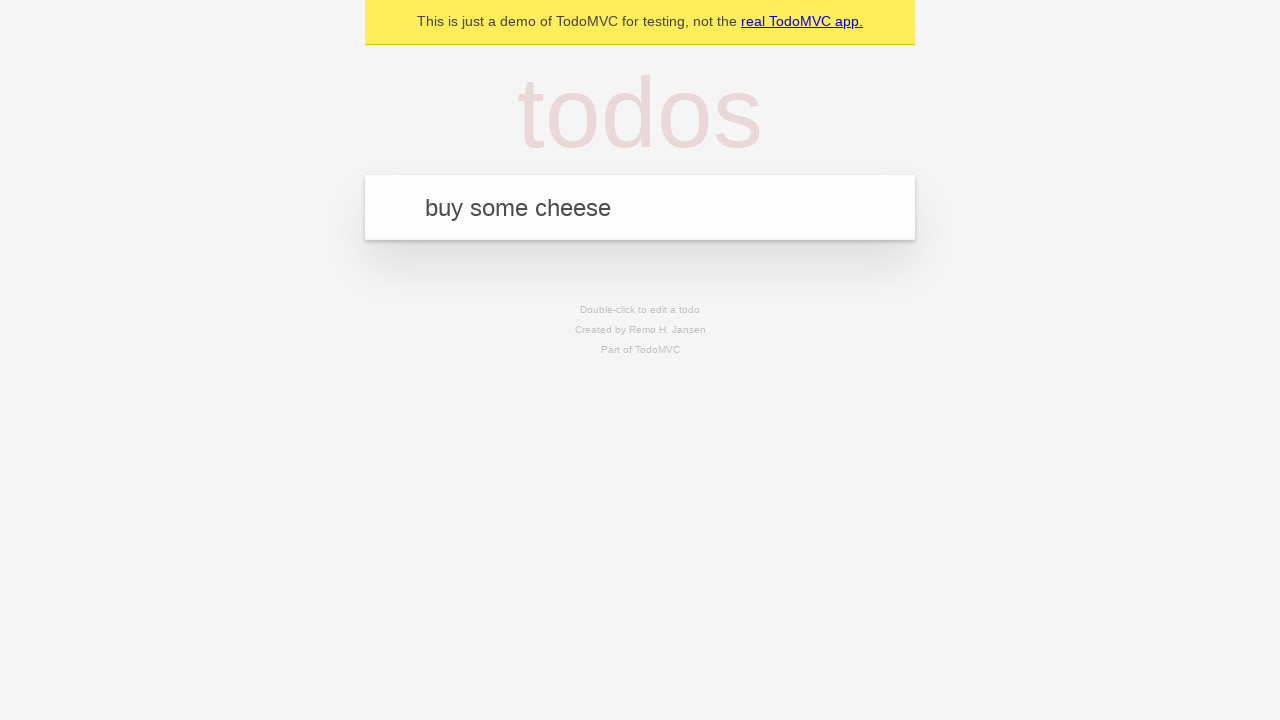

Pressed Enter to create first todo on internal:attr=[placeholder="What needs to be done?"i]
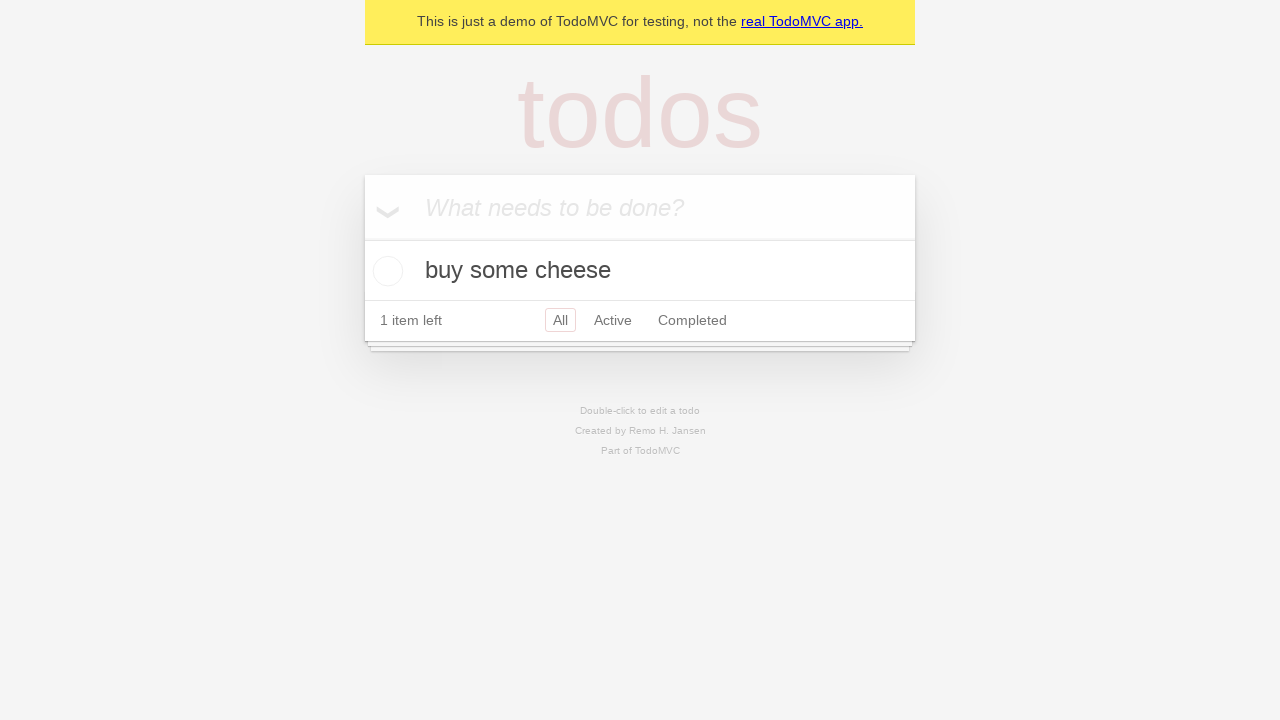

First todo item appeared in the list
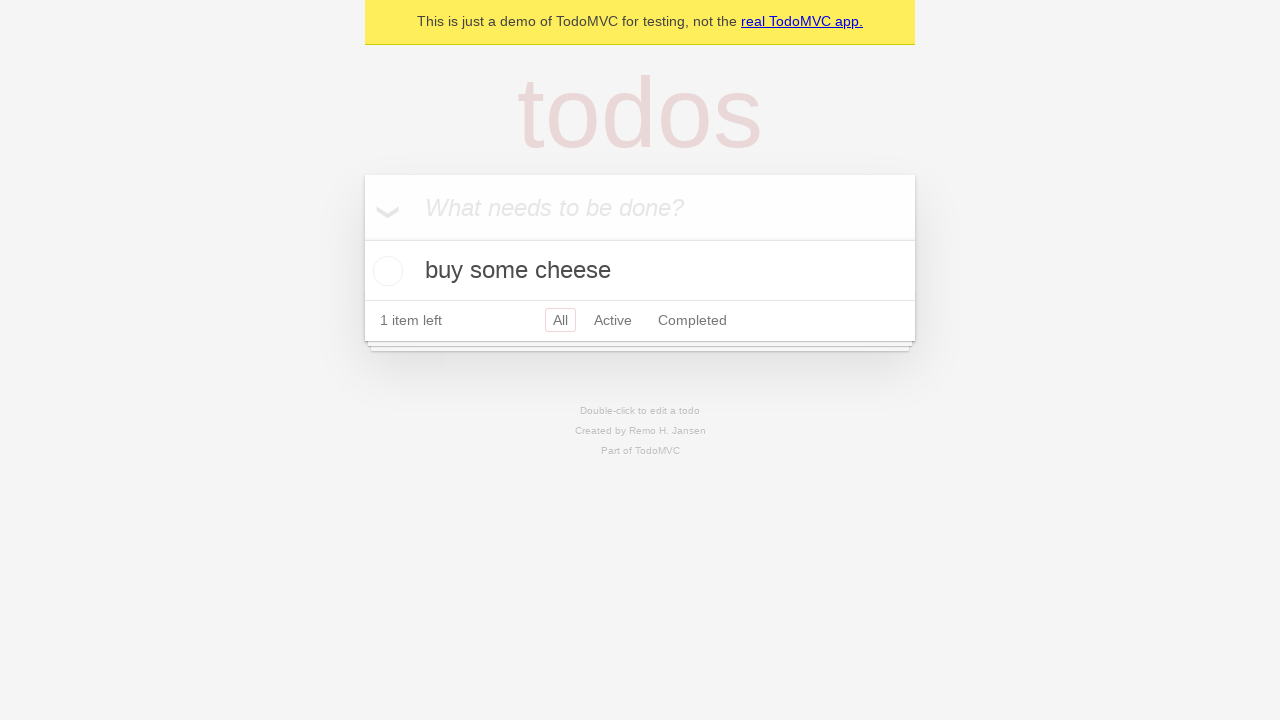

Filled second todo with 'feed the cat' on internal:attr=[placeholder="What needs to be done?"i]
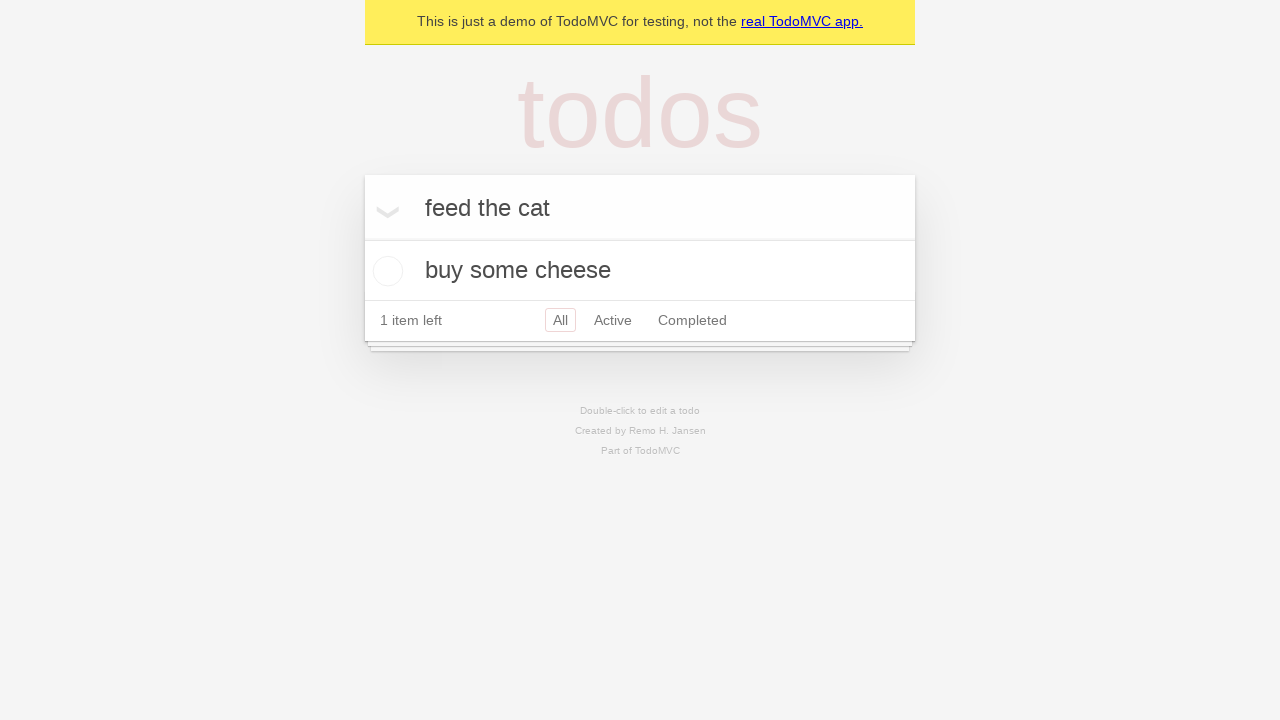

Pressed Enter to create second todo on internal:attr=[placeholder="What needs to be done?"i]
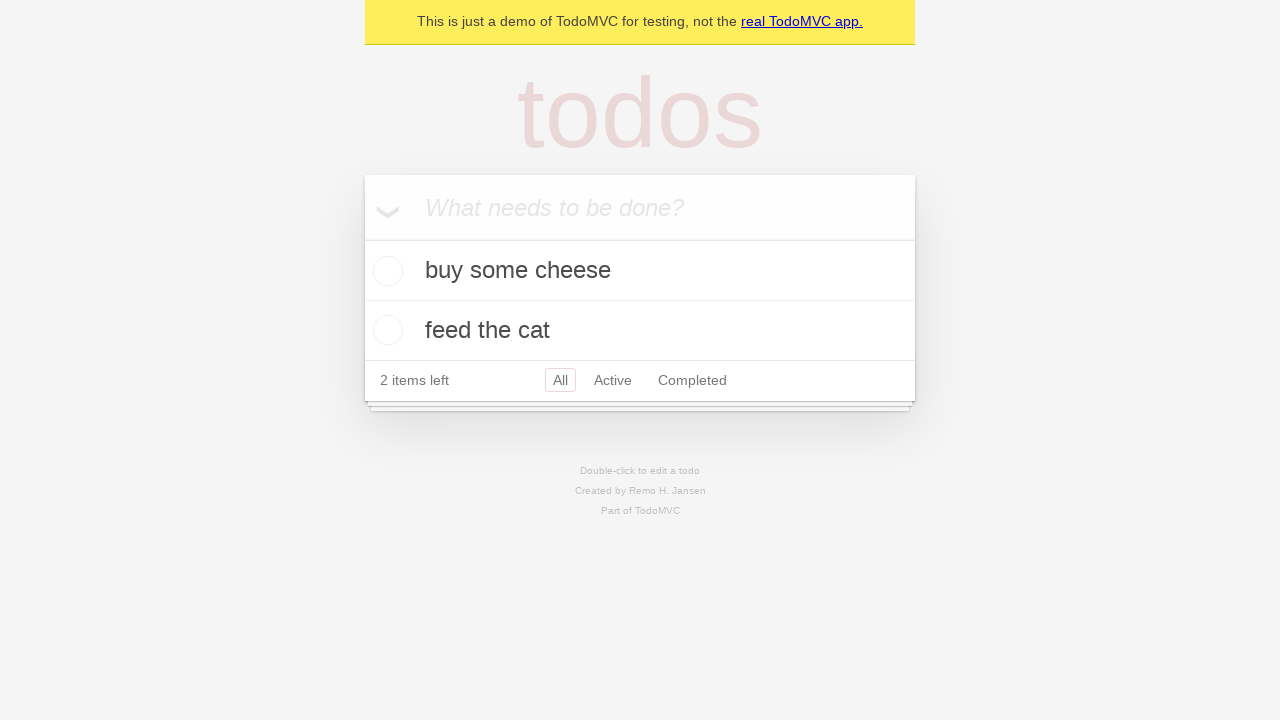

Second todo item appeared in the list - both todos now visible
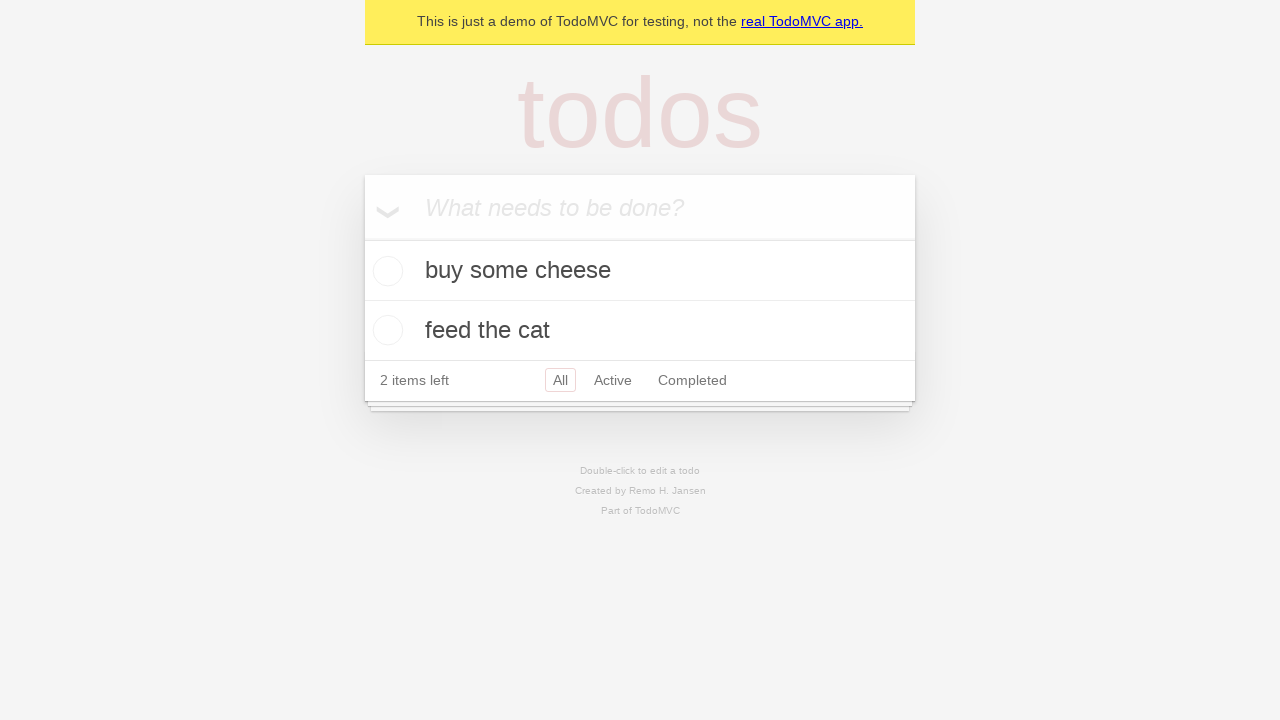

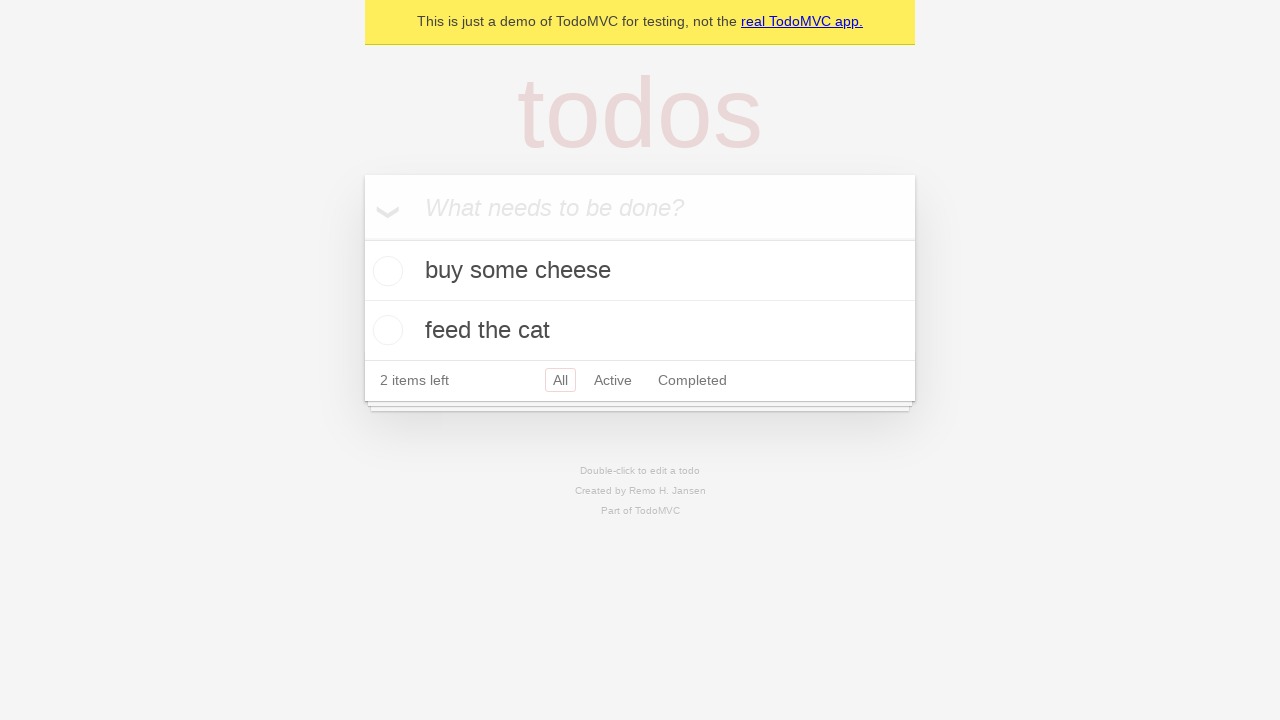